Tests calendar date picker functionality by opening a date picker and selecting a specific date (23rd) from the calendar

Starting URL: https://seleniumpractise.blogspot.com/2016/08/how-to-handle-calendar-in-selenium.html

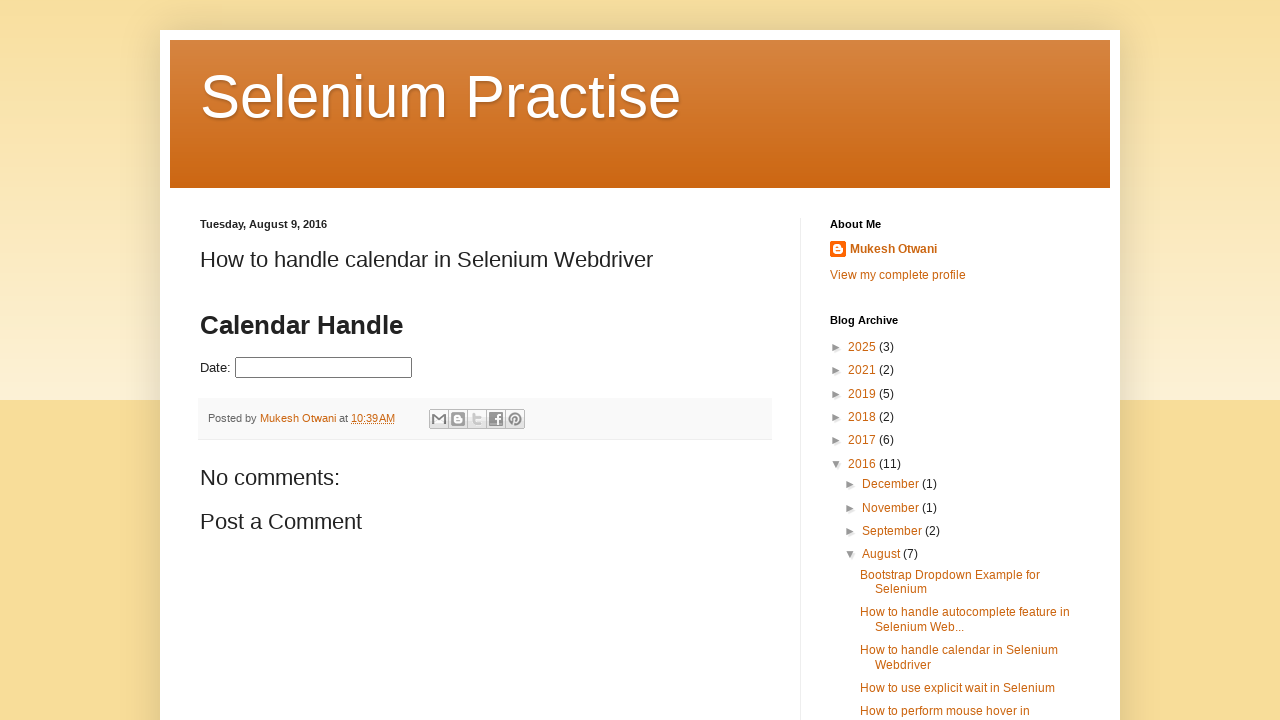

Clicked on date picker input field to open calendar at (324, 368) on #datepicker
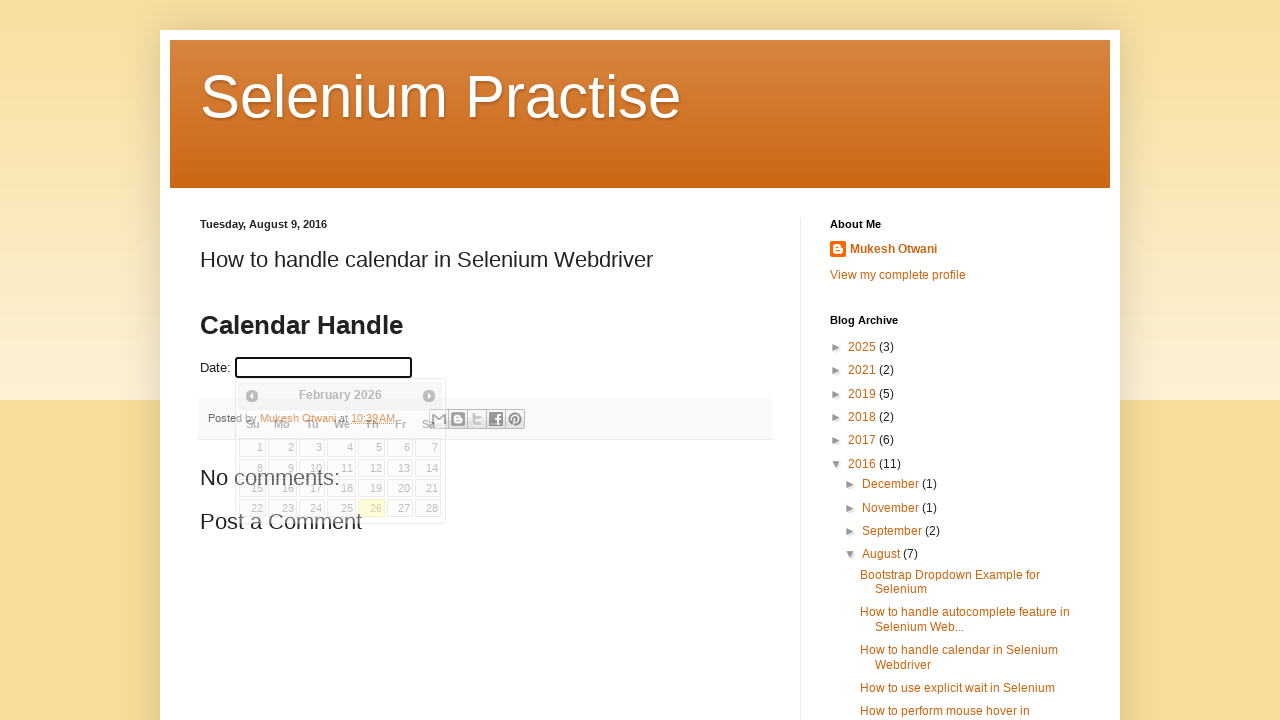

Calendar date picker opened and visible
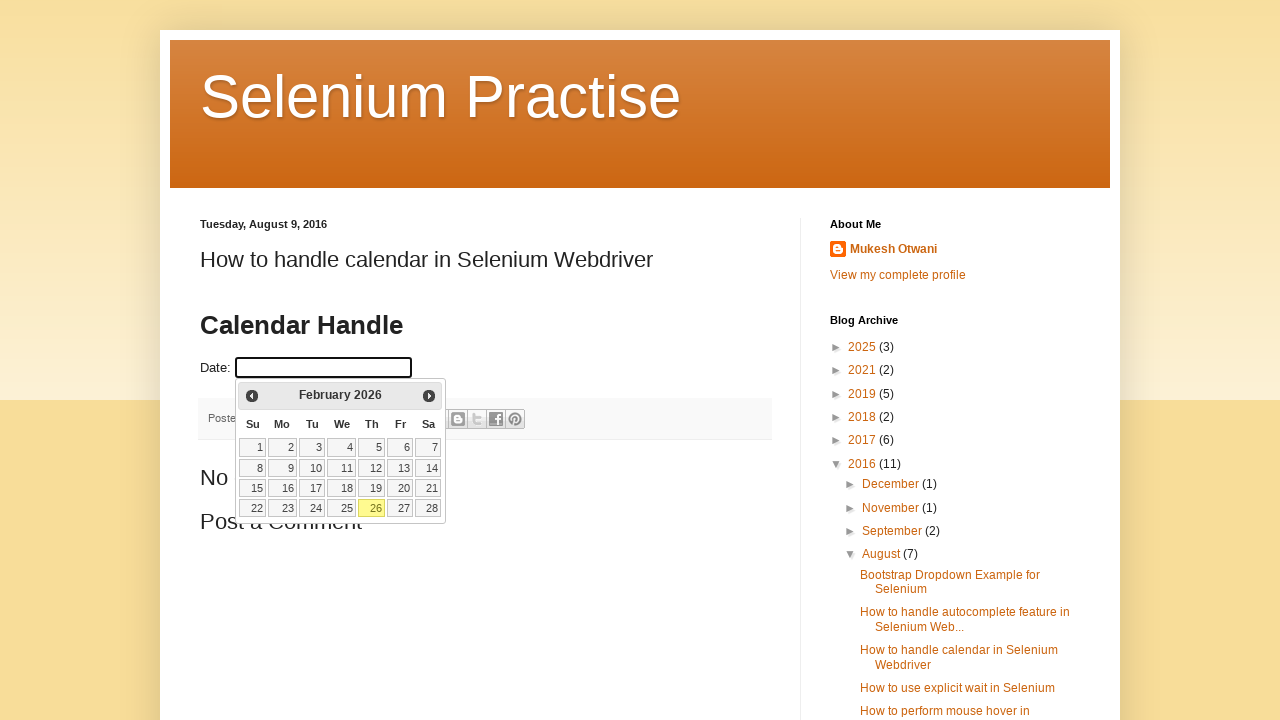

Retrieved all date links from calendar
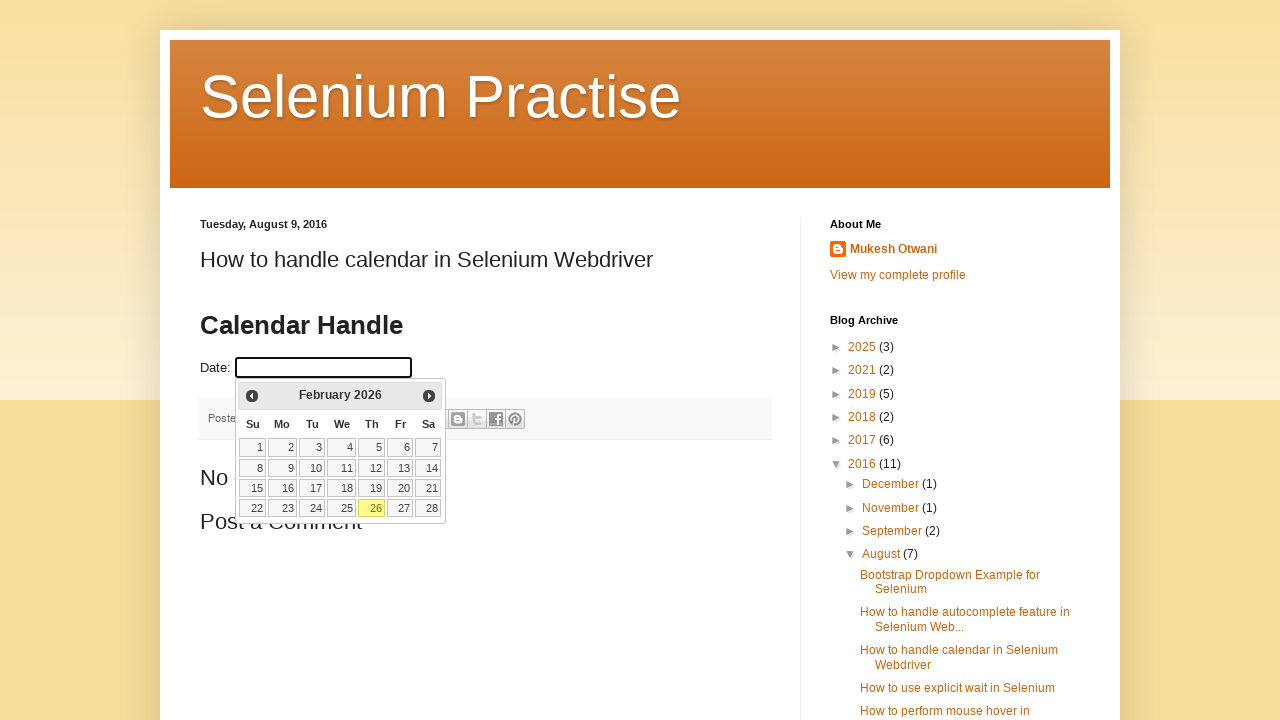

Selected the 23rd day from calendar
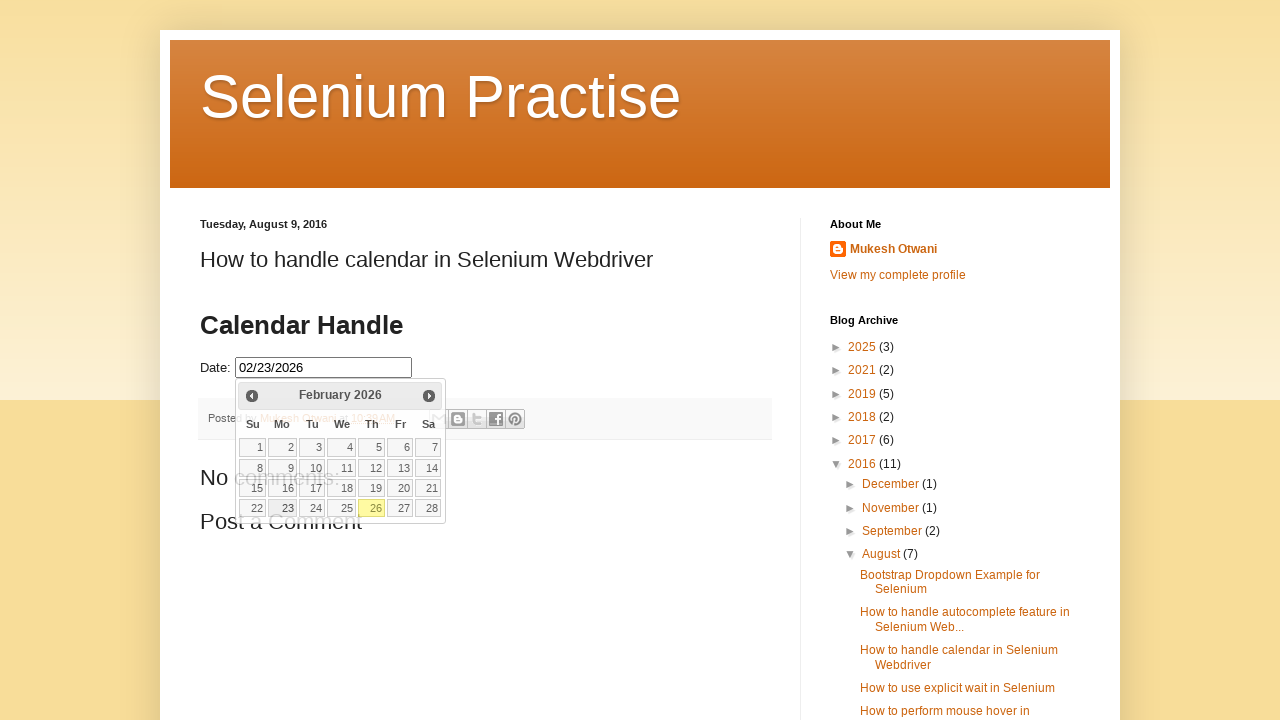

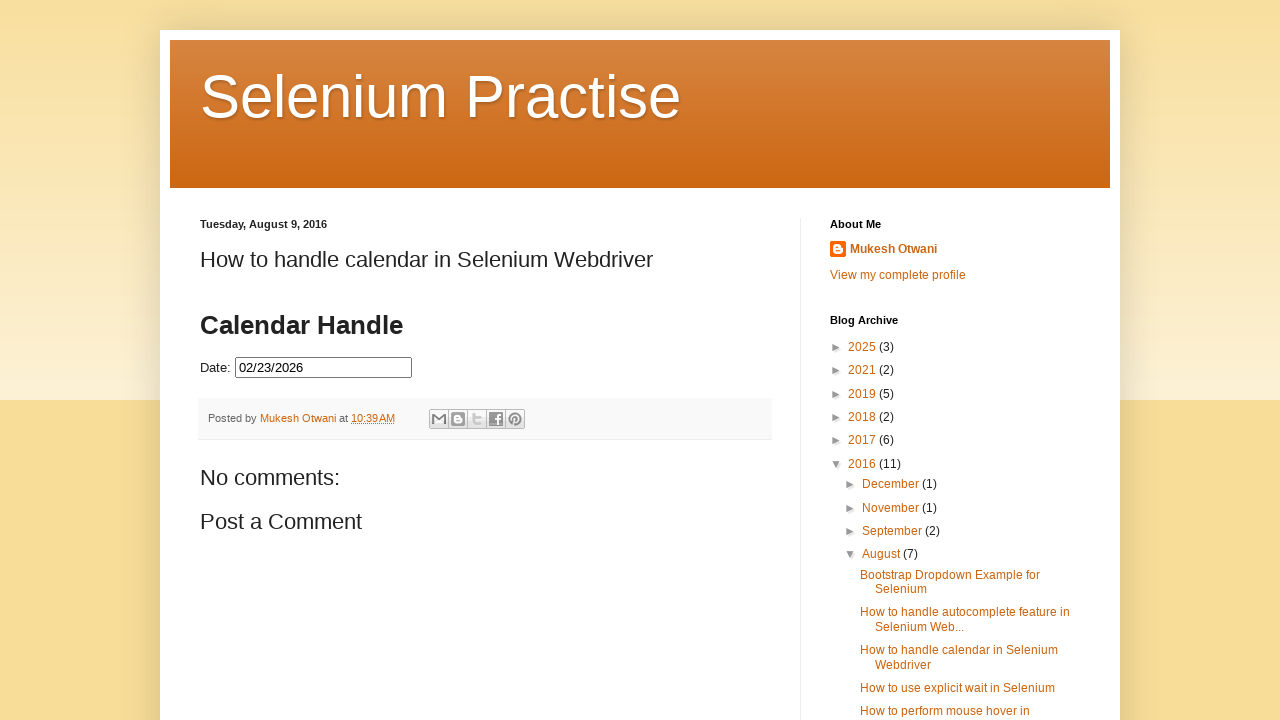